Tests a practice form by clicking a checkbox, filling an email field, and submitting the form, then verifying a success alert appears

Starting URL: https://rahulshettyacademy.com/angularpractice/

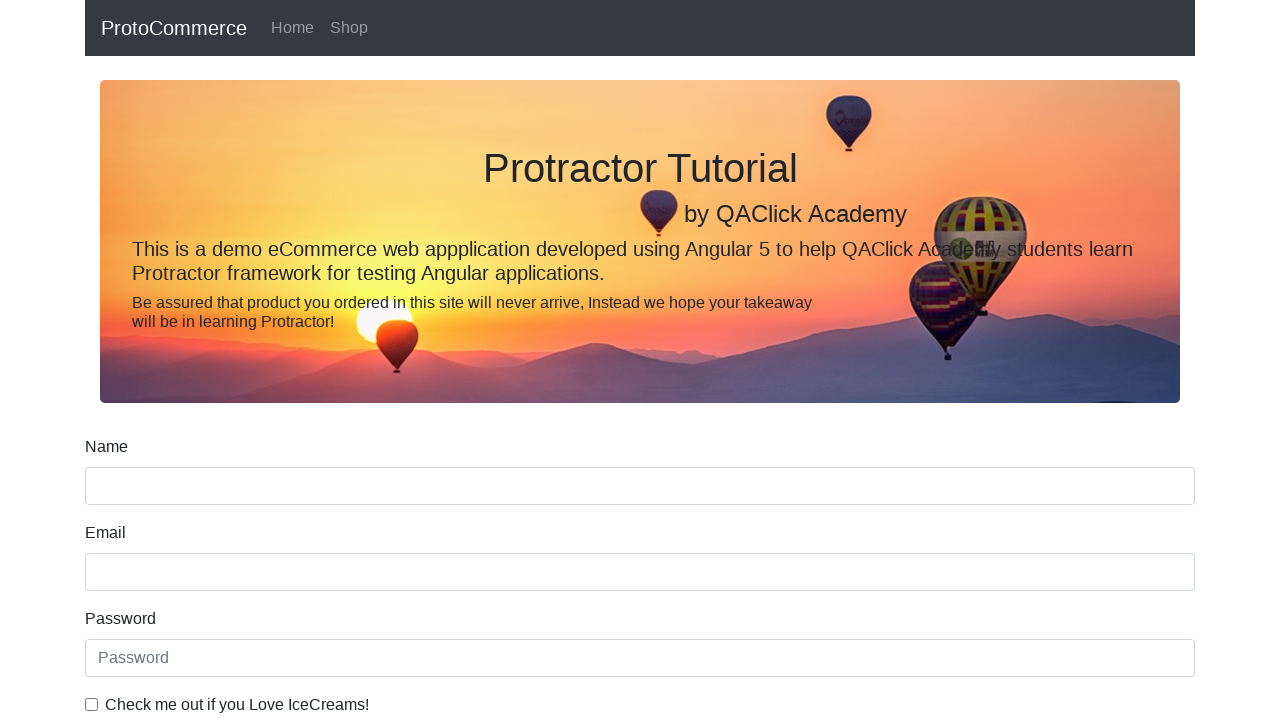

Clicked the example checkbox at (92, 704) on #exampleCheck1
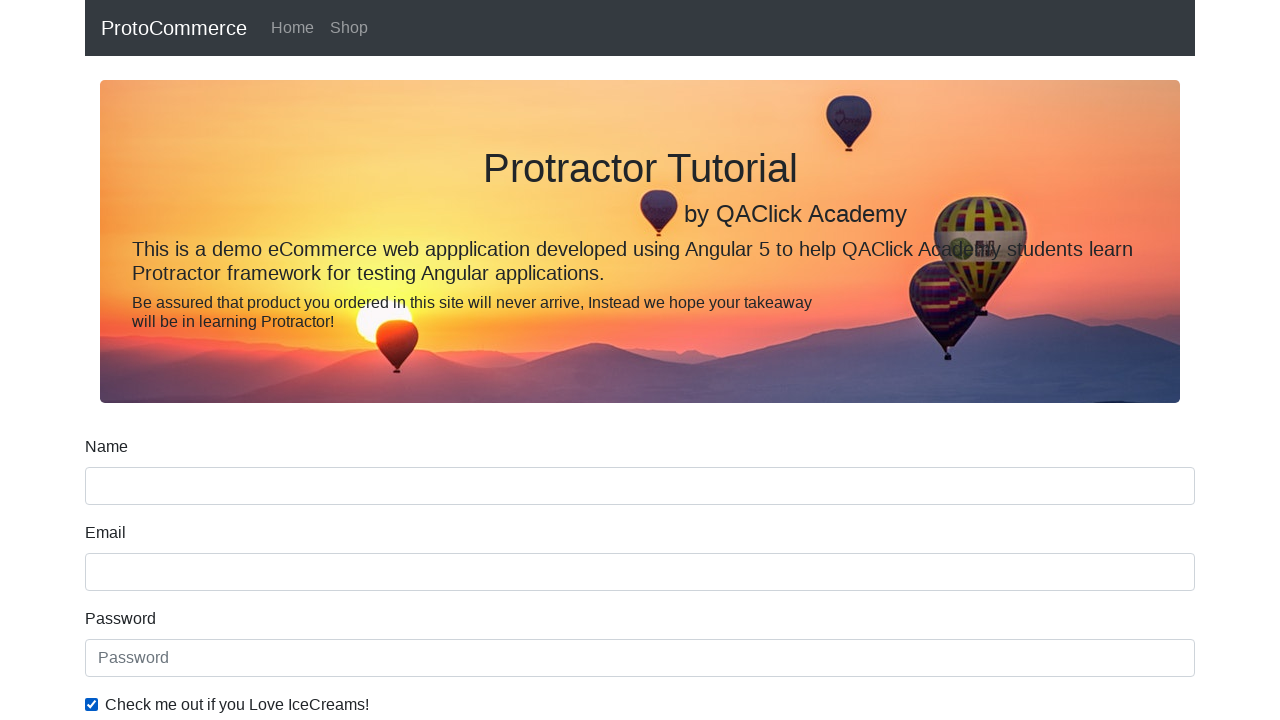

Filled email field with 'testuser@example.com' on input[name='email']
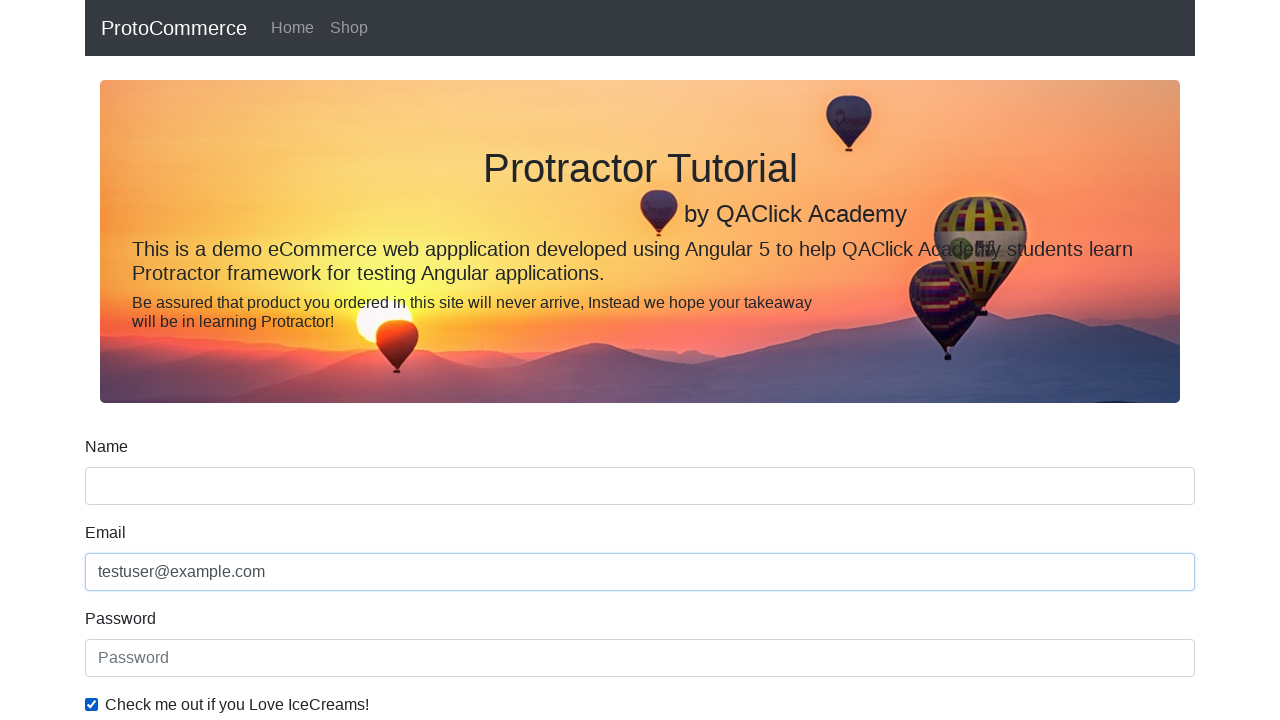

Clicked the form submit button at (123, 491) on input[type='submit']
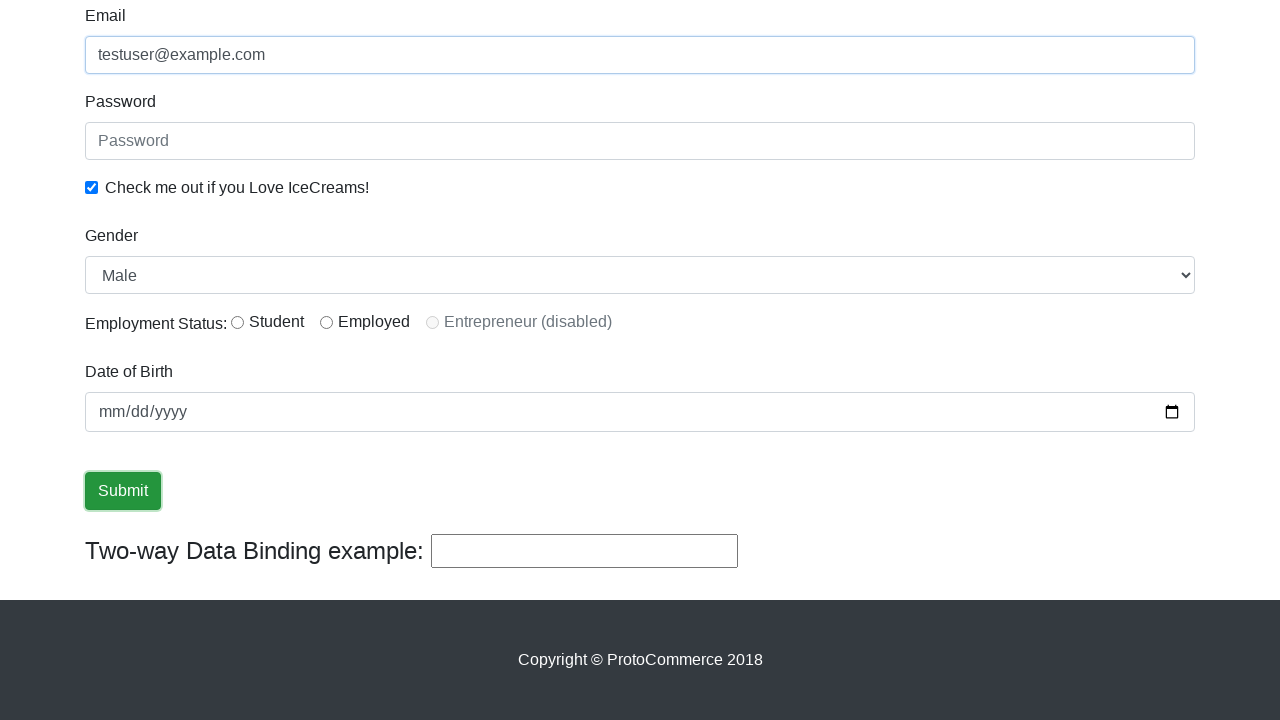

Success alert appeared after form submission
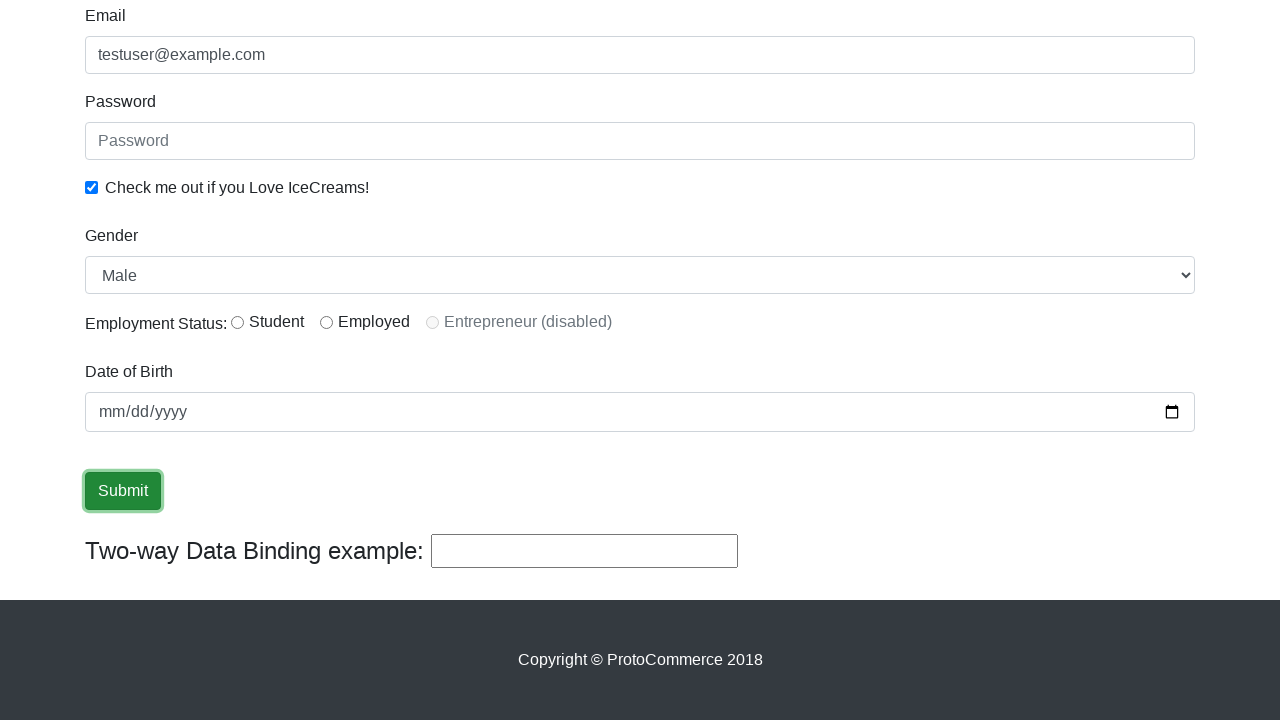

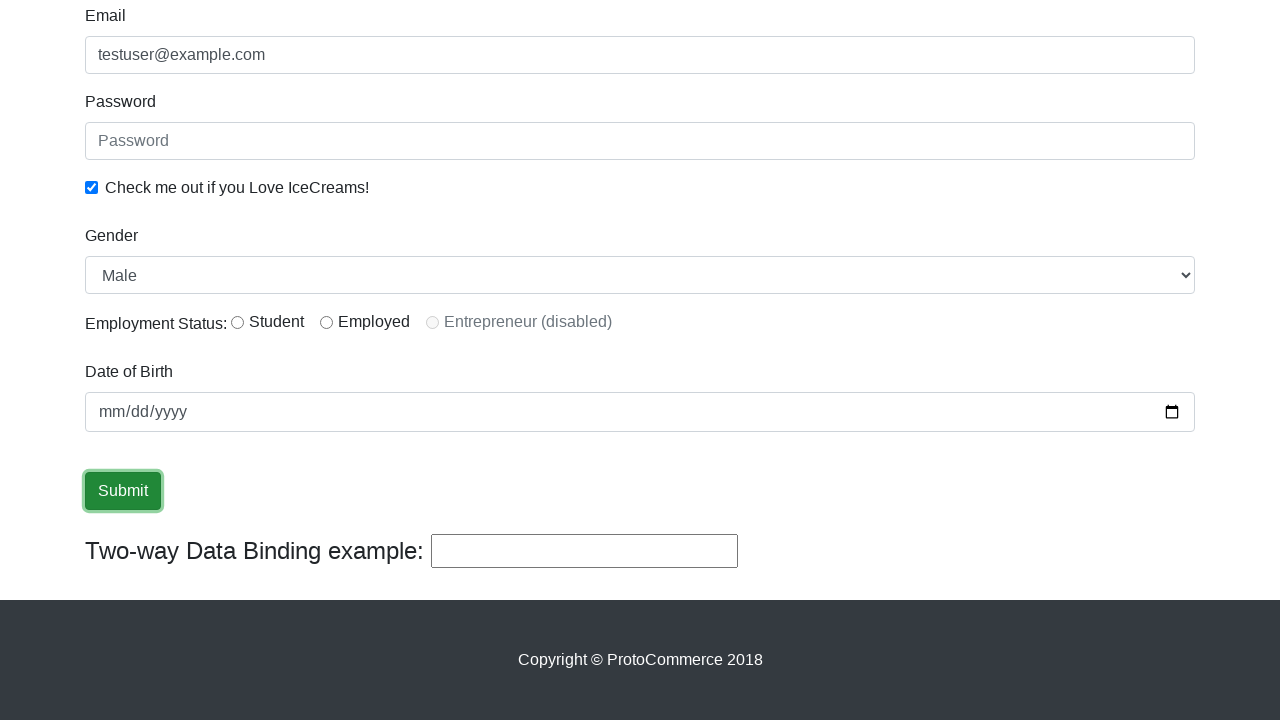